Tests that Clear completed button is hidden when there are no completed items

Starting URL: https://demo.playwright.dev/todomvc

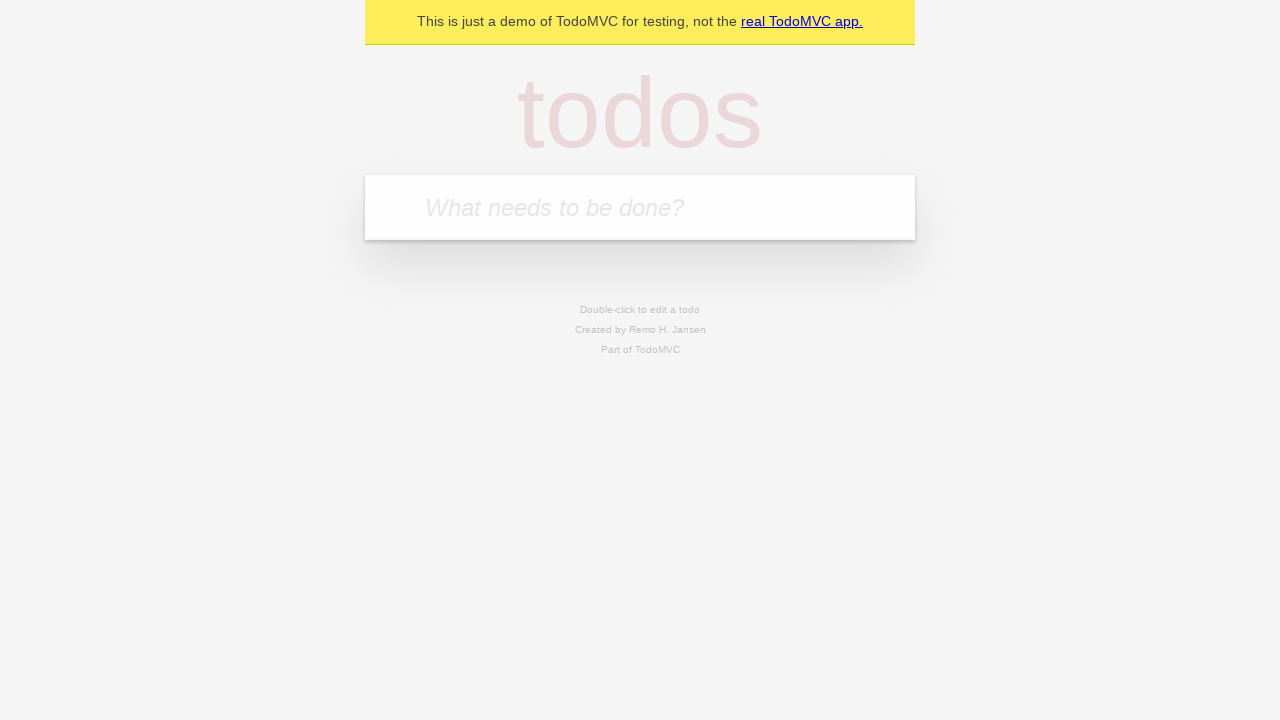

Filled new todo field with 'buy some cheese' on .new-todo
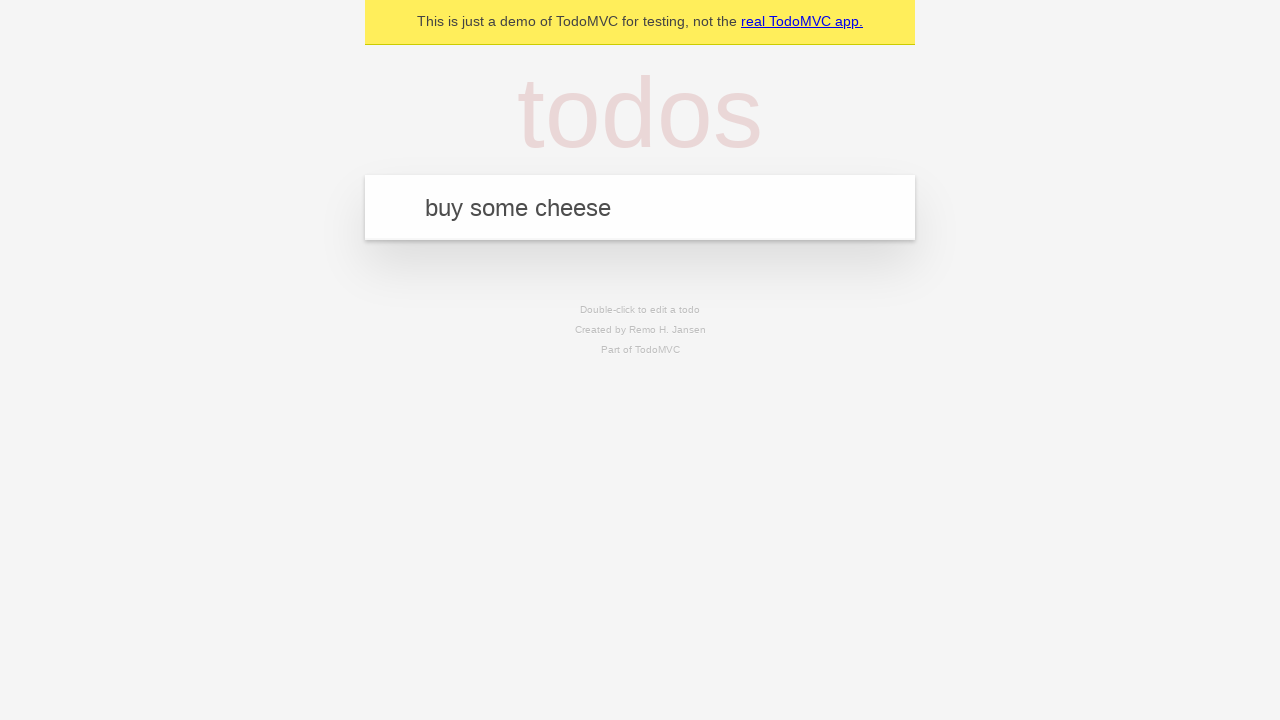

Pressed Enter to add first todo item on .new-todo
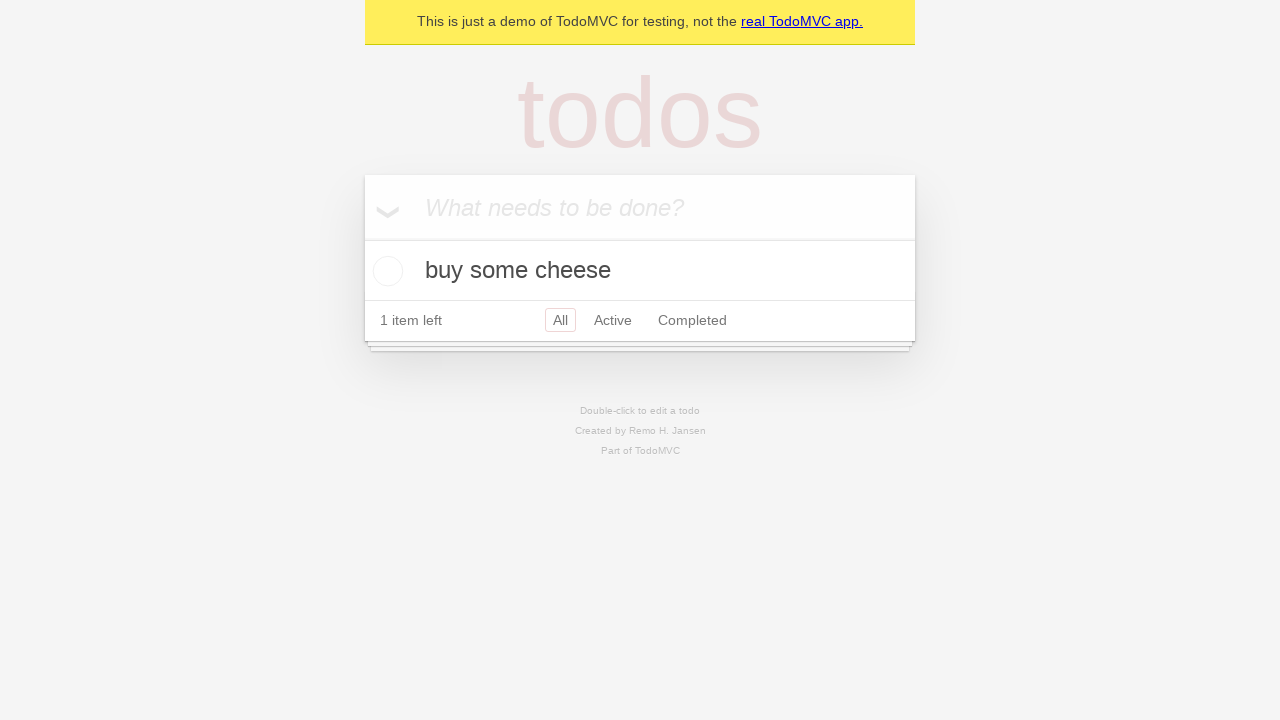

Filled new todo field with 'feed the cat' on .new-todo
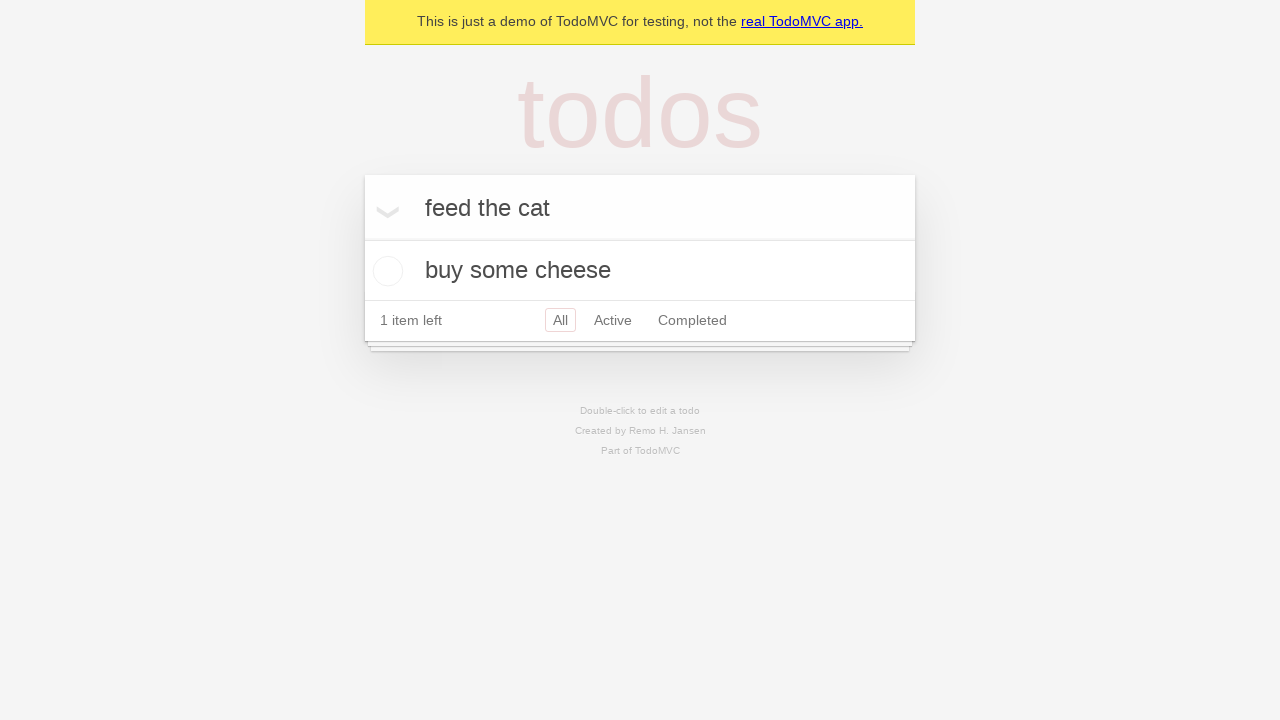

Pressed Enter to add second todo item on .new-todo
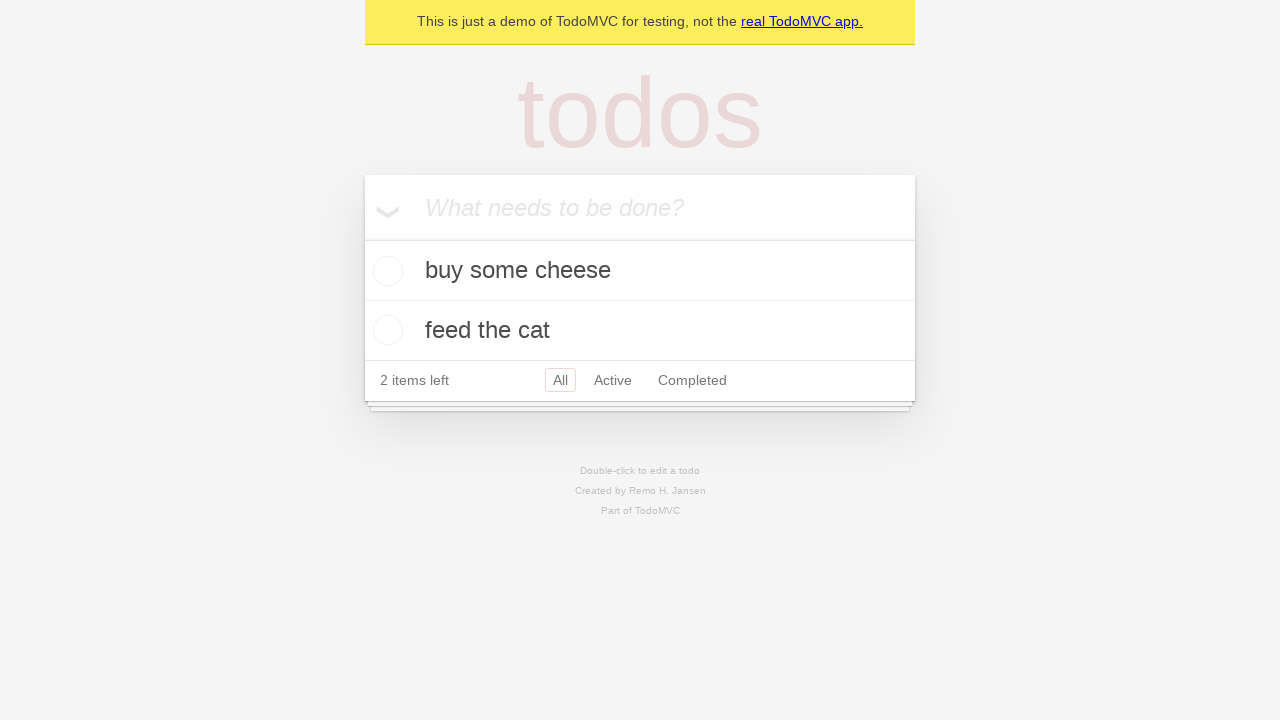

Filled new todo field with 'book a doctors appointment' on .new-todo
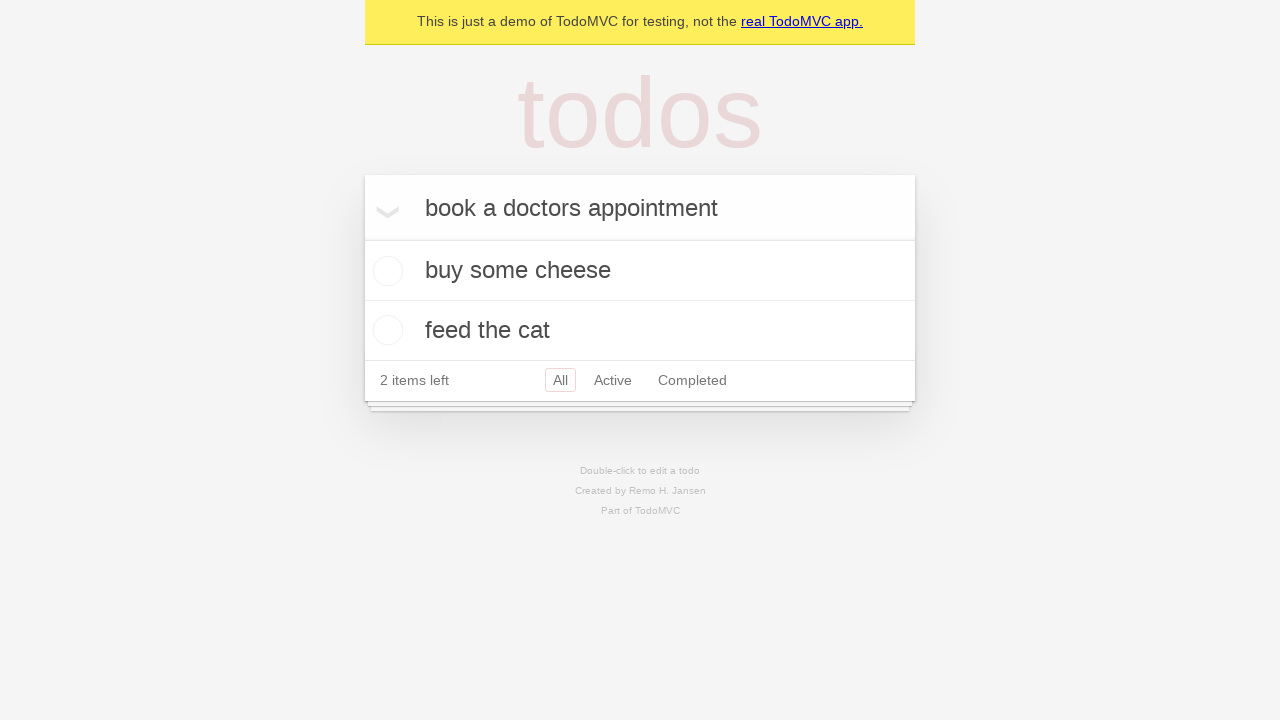

Pressed Enter to add third todo item on .new-todo
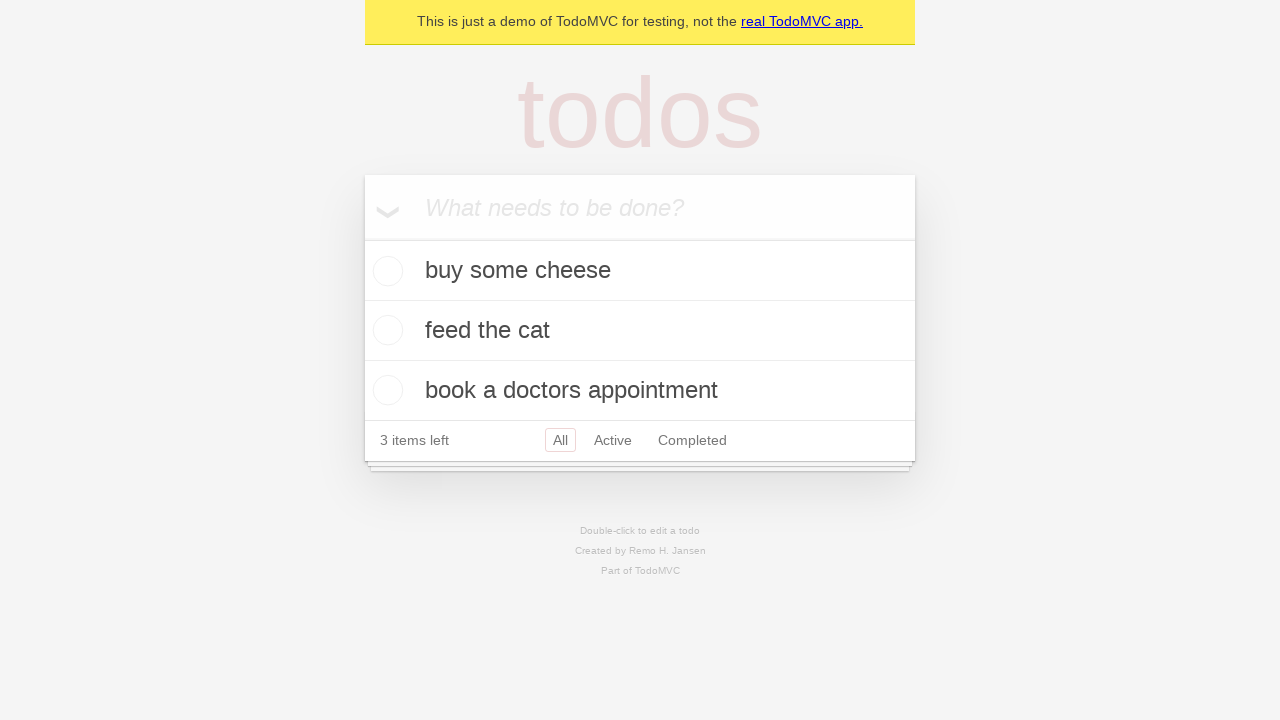

Waited for all three todo items to be displayed
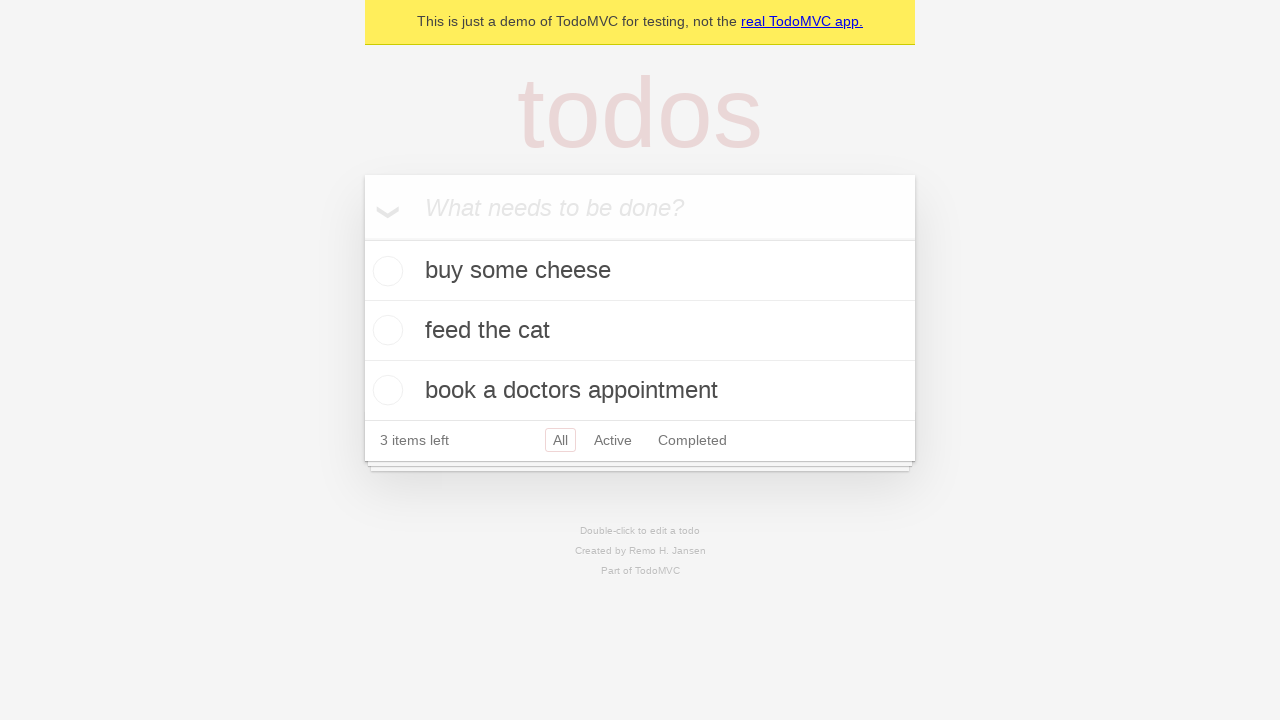

Checked the first todo item as completed at (385, 271) on .todo-list li .toggle >> nth=0
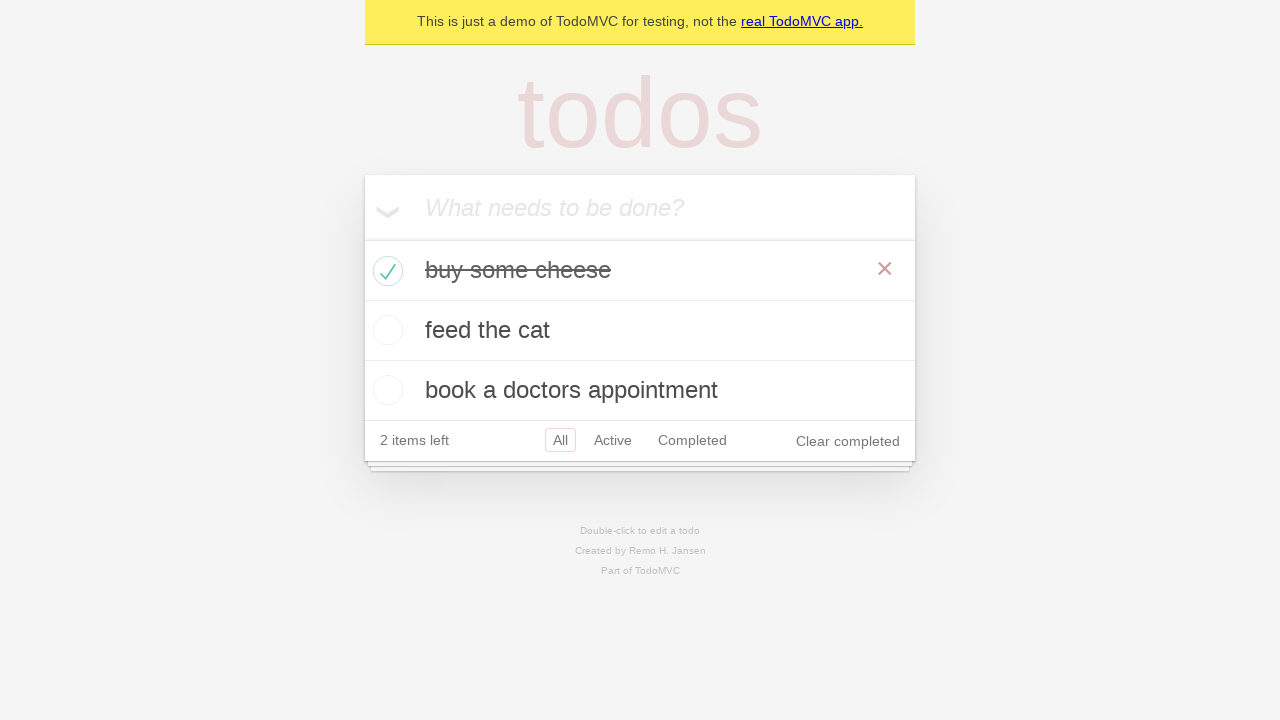

Clicked Clear completed button to remove completed items at (848, 441) on .clear-completed
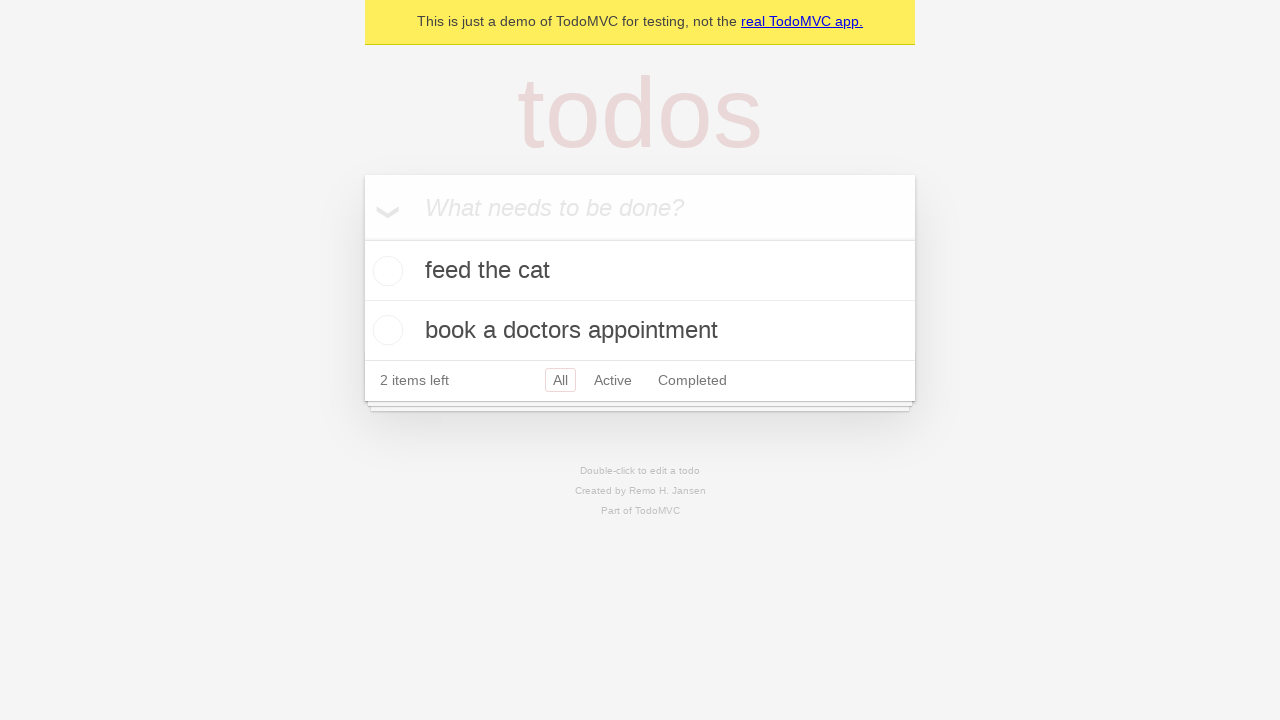

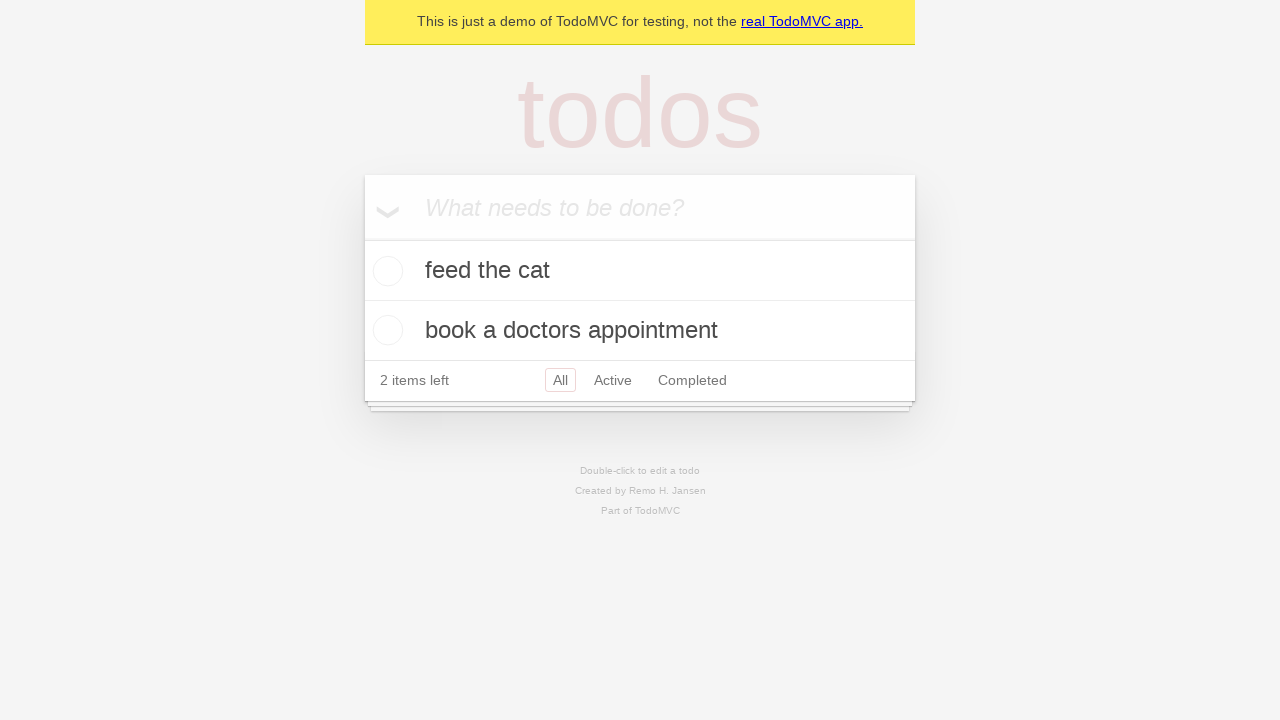